Tests filling the first name field on a practice automation form and verifies the input value is correctly set.

Starting URL: https://demoqa.com/automation-practice-form

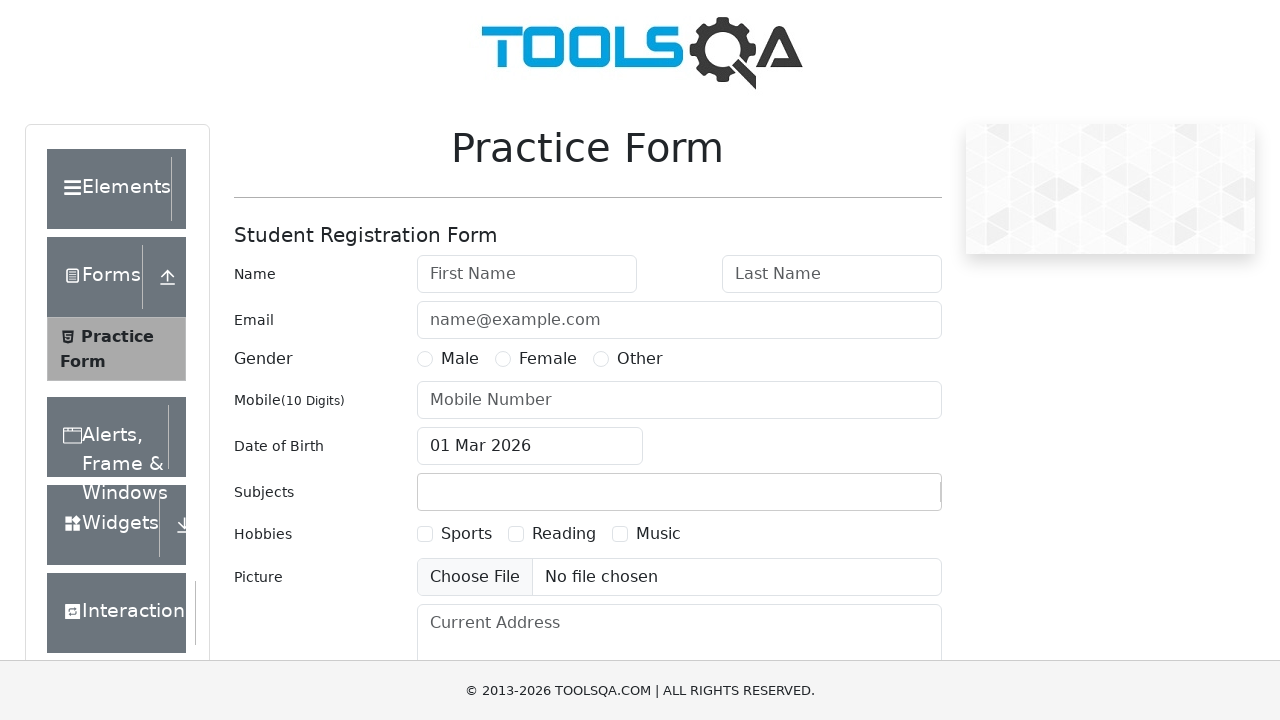

Filled first name field with 'Test Test' on #firstName
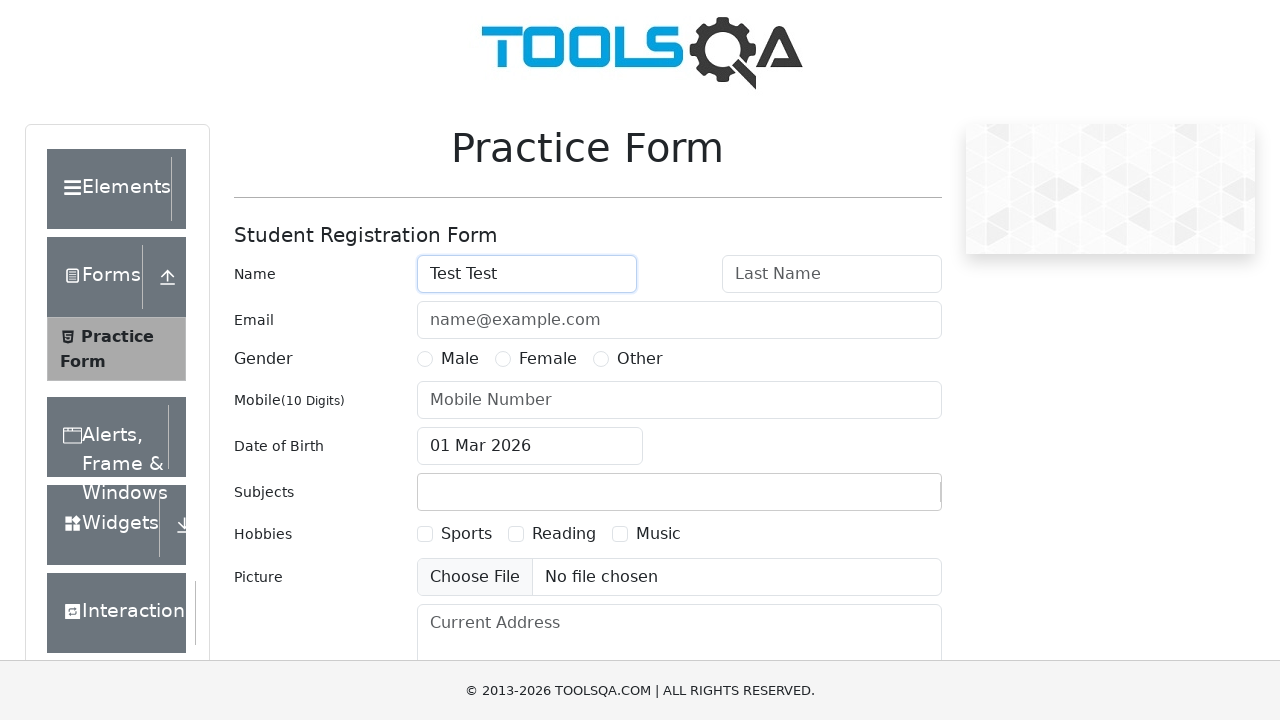

Verified first name field value is correctly set to 'Test Test'
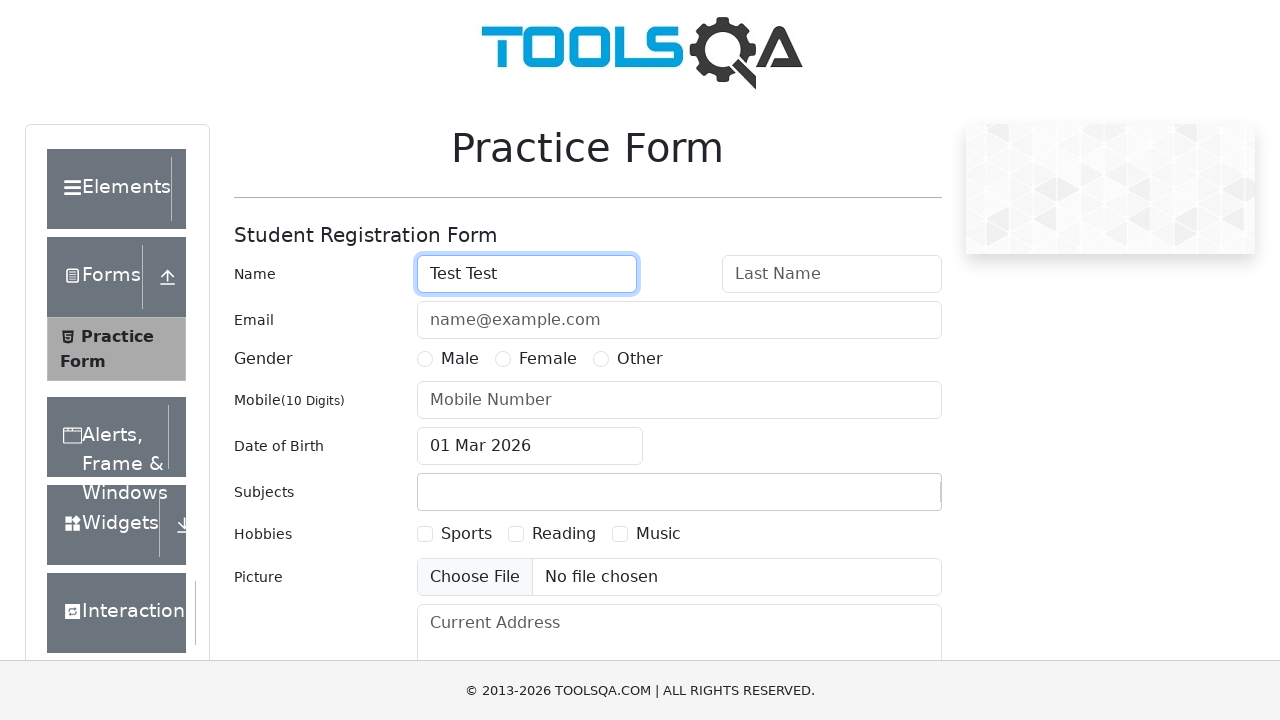

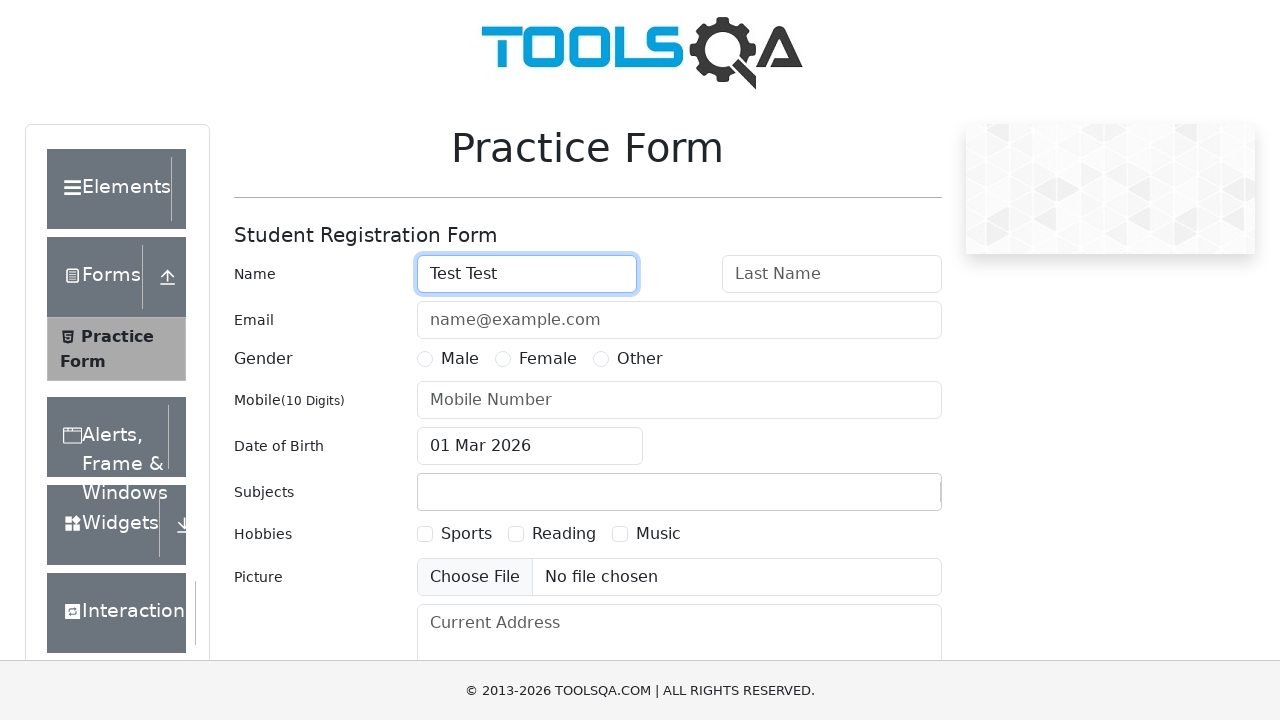